Tests that the company branding logo is displayed on the OrangeHRM login page

Starting URL: https://opensource-demo.orangehrmlive.com/web/index.php/auth/login

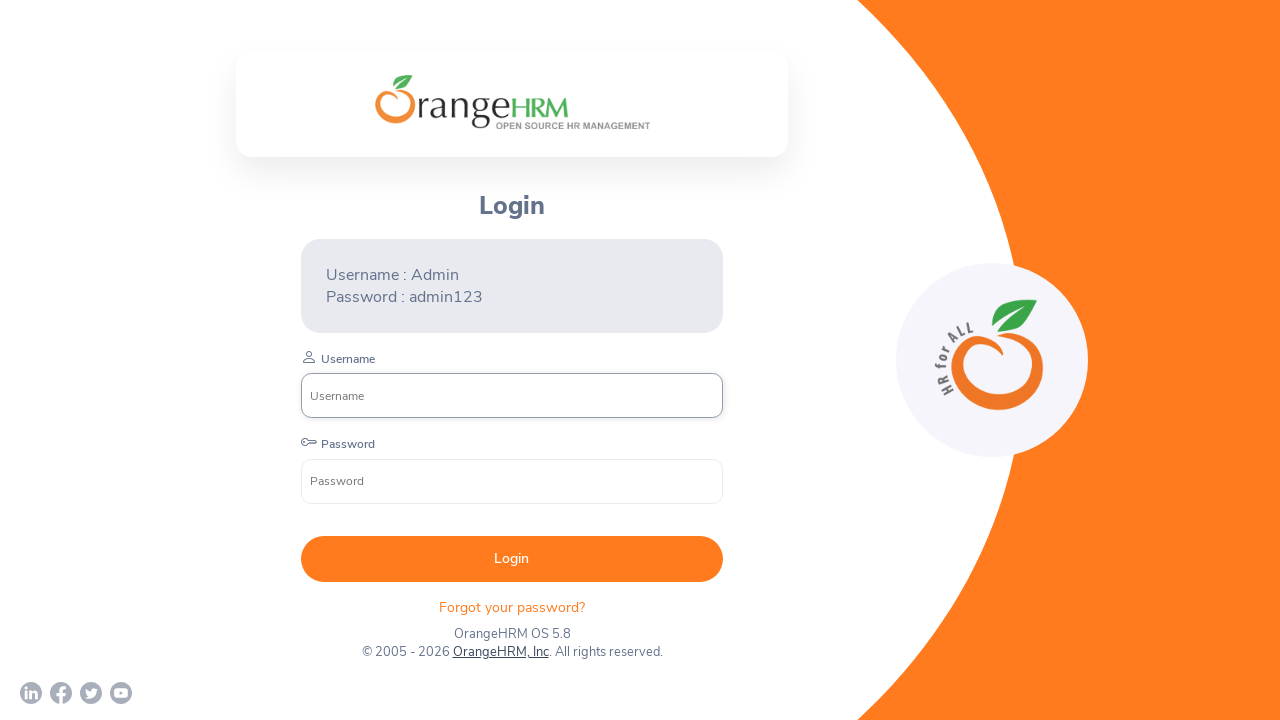

Navigated to OrangeHRM login page
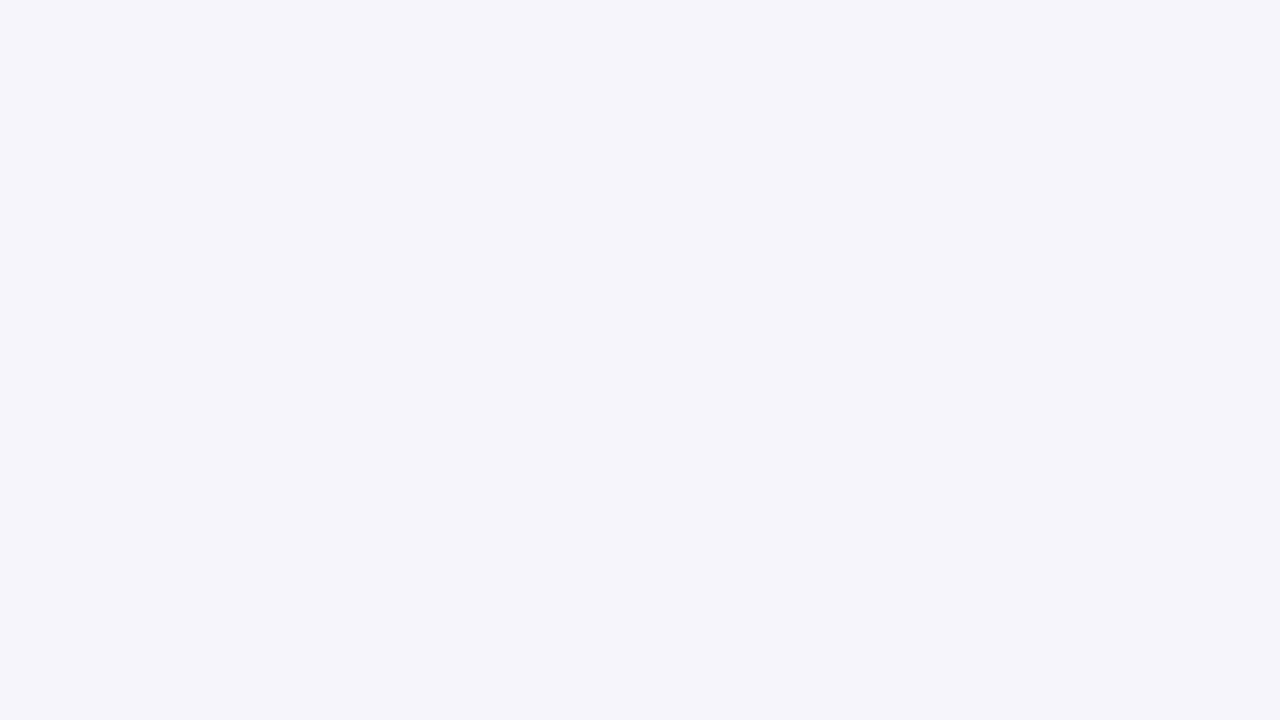

Company branding logo element became visible
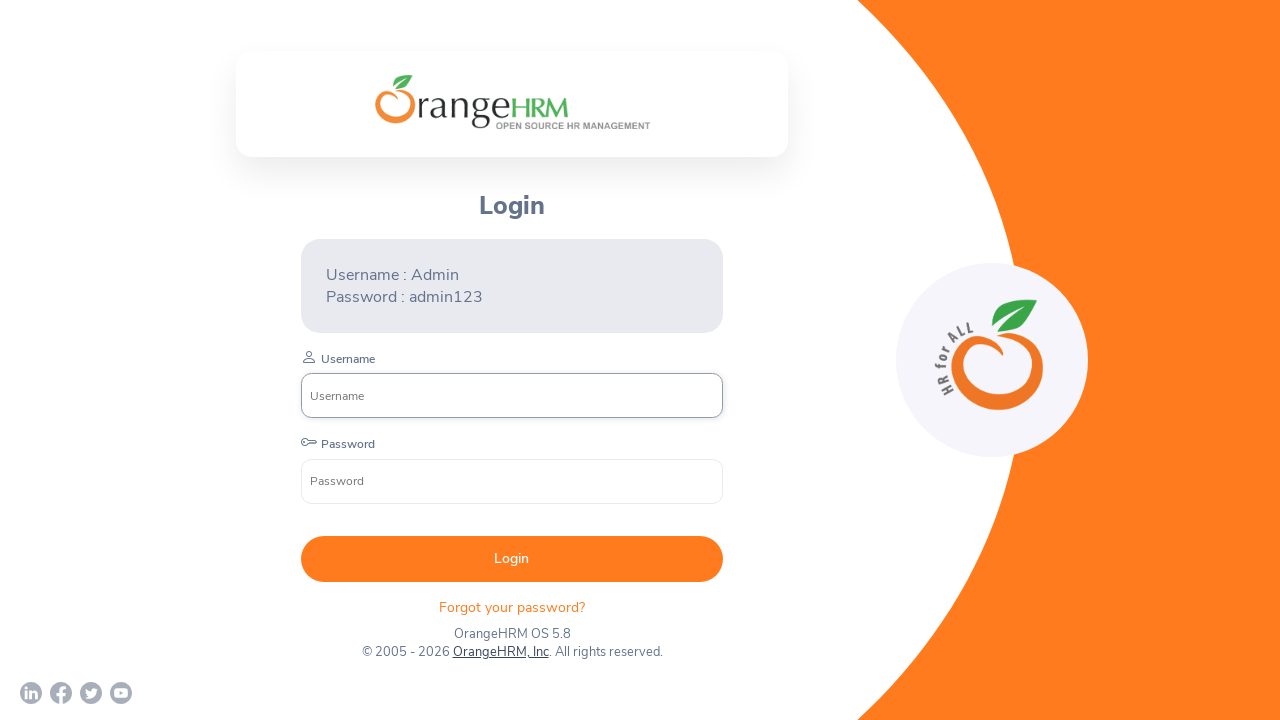

Verified that company branding logo is displayed on login page
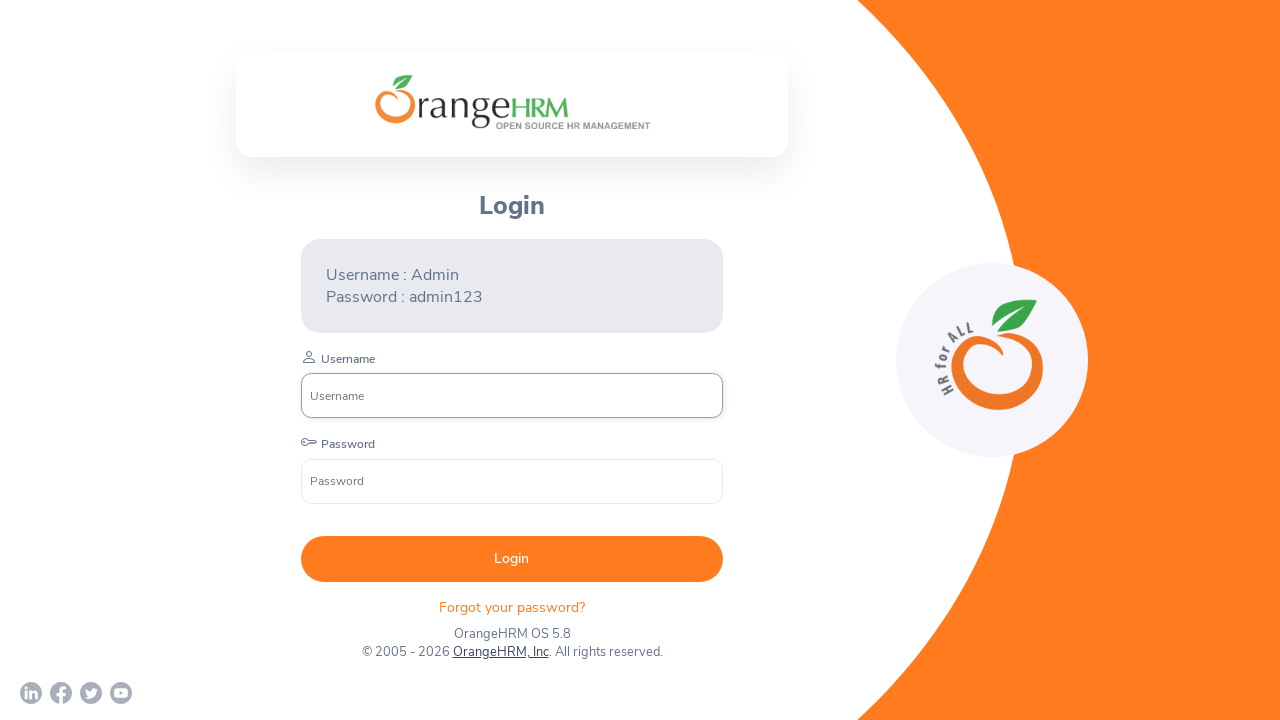

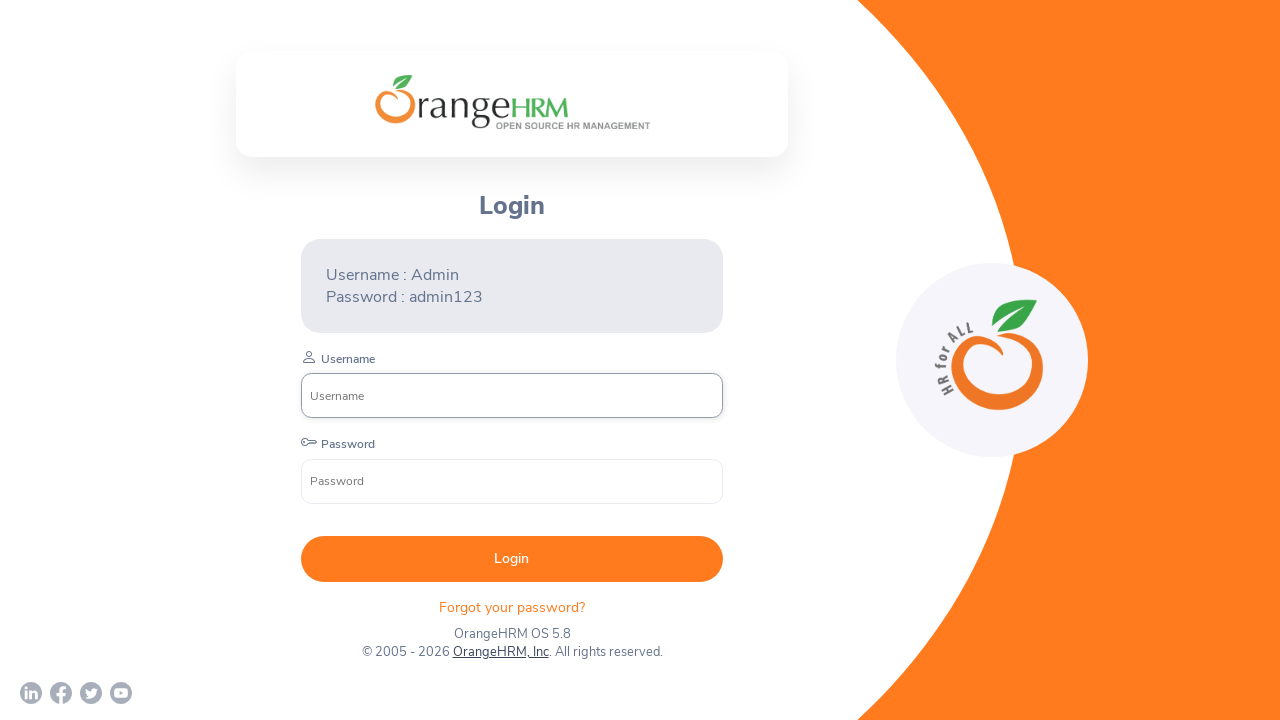